Tests right-clicking a button and verifying the right-click message appears

Starting URL: https://demoqa.com/buttons

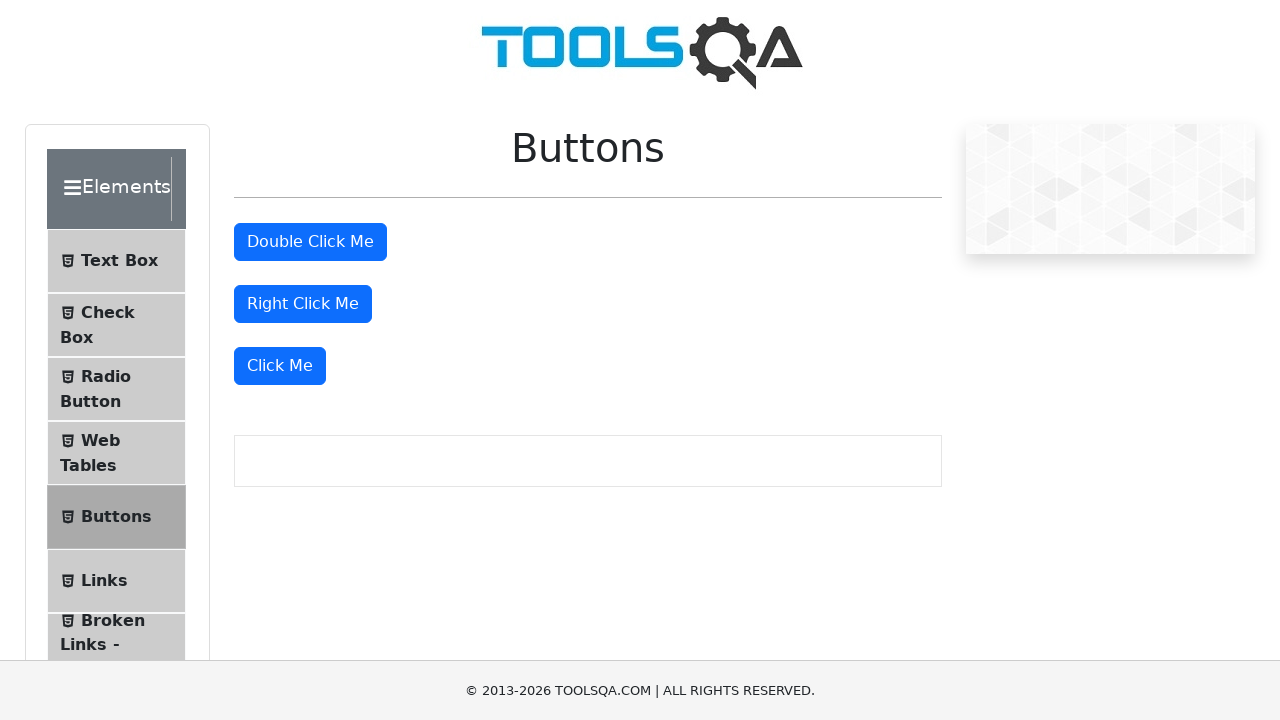

Scrolled to the right click button
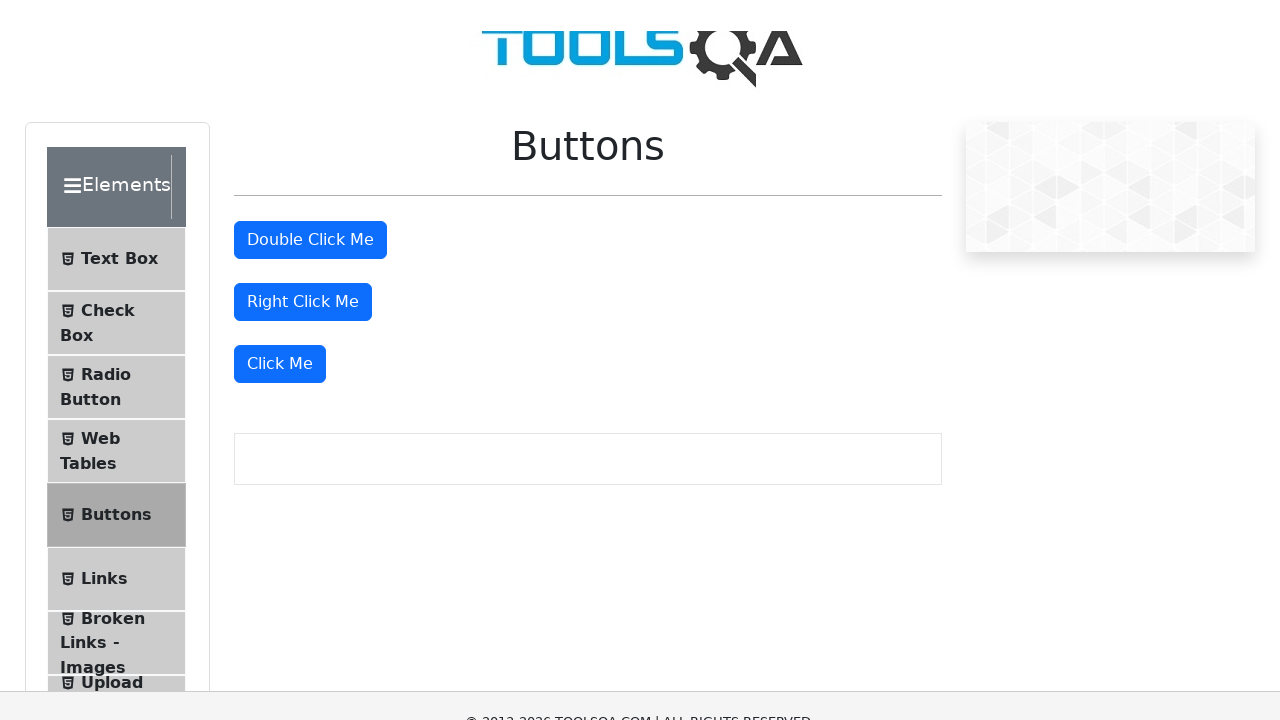

Right-clicked the button at (303, 19) on #rightClickBtn
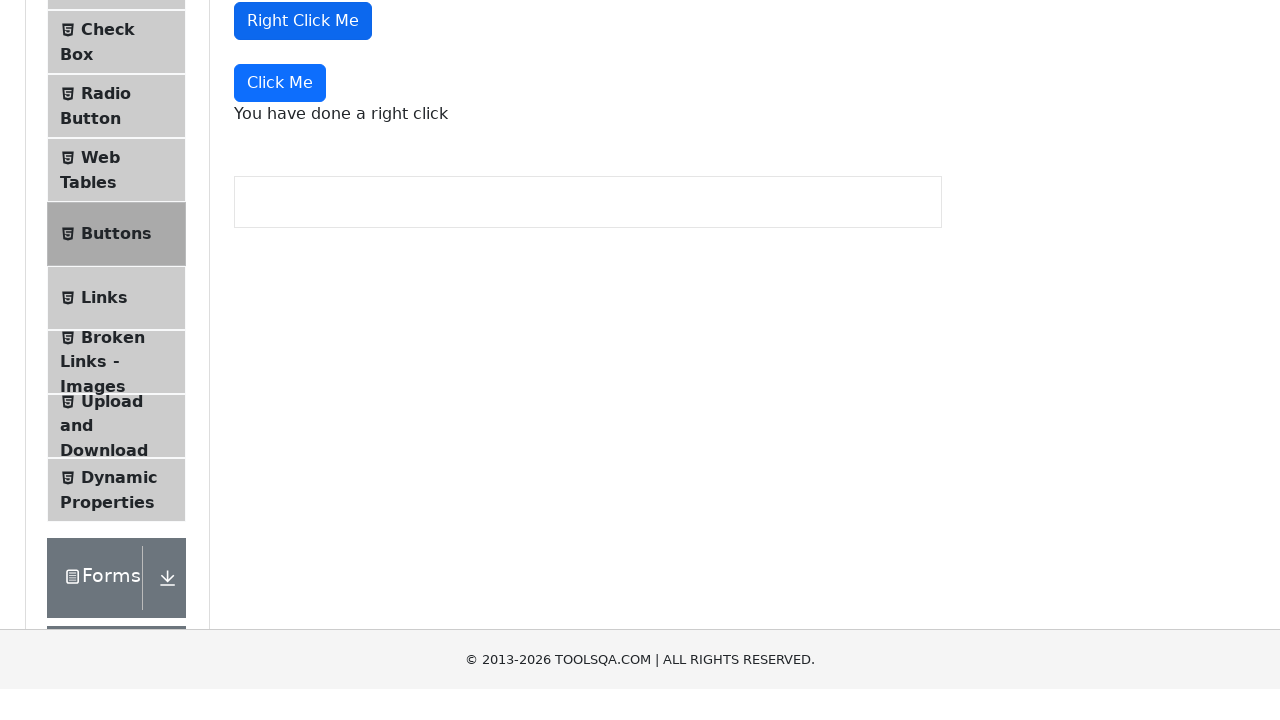

Right-click message appeared on screen
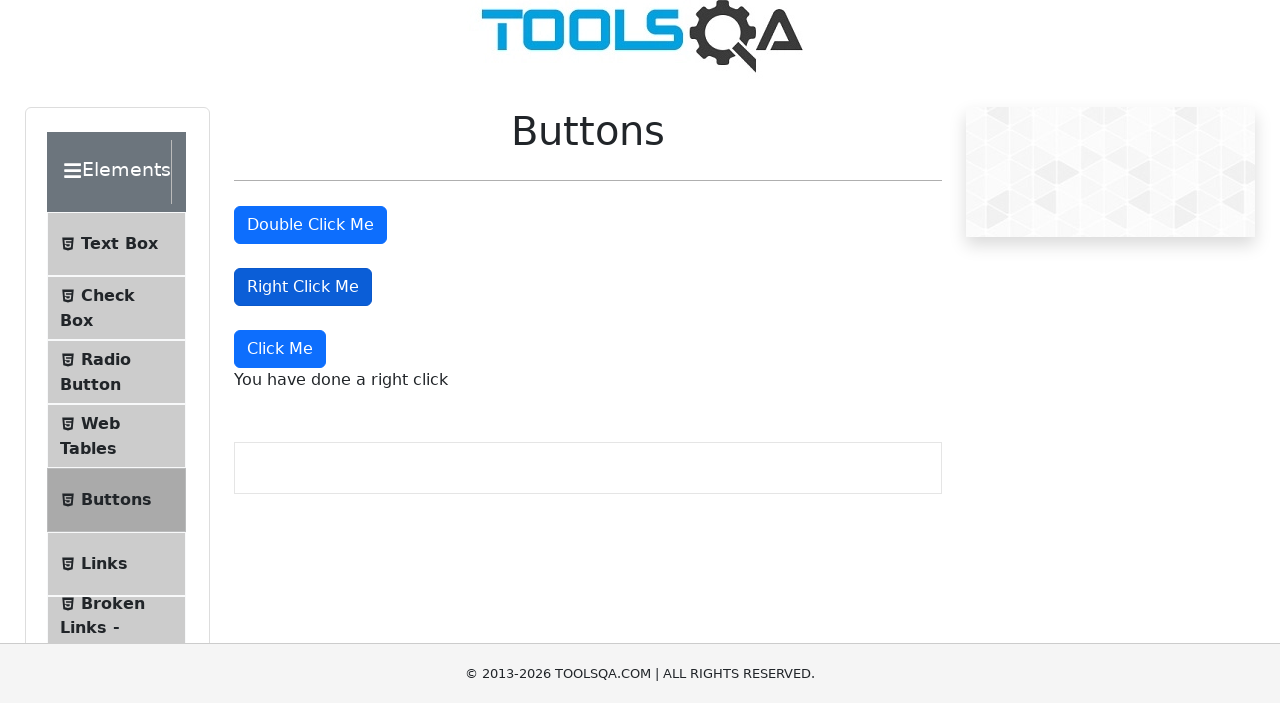

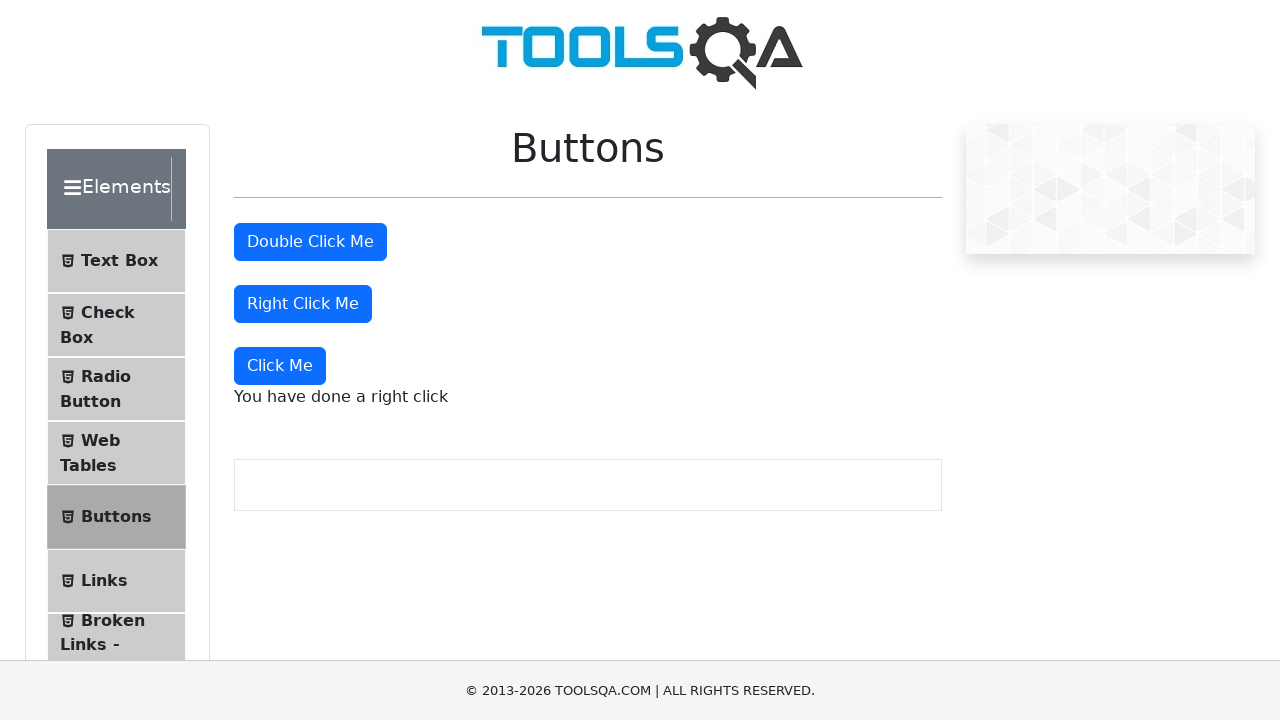